Scrolls down and clicks the "All Professions" button which opens in a new window

Starting URL: https://skillfactory.ru/

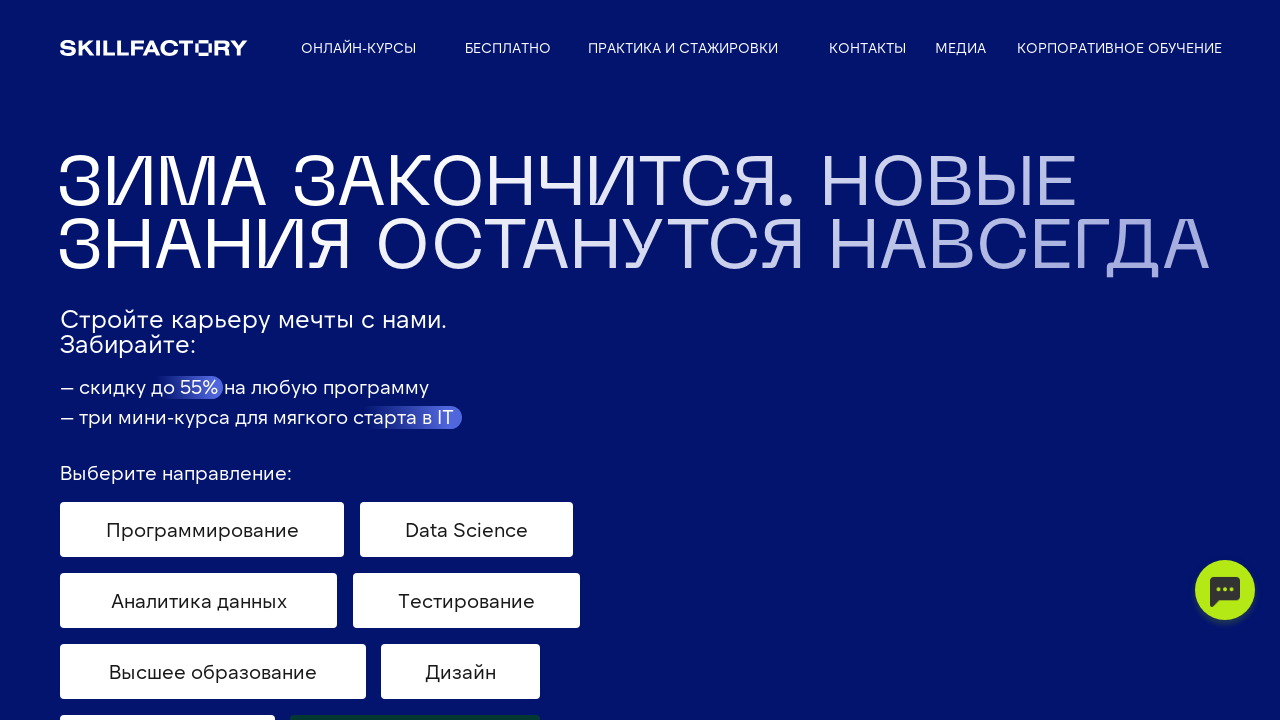

Scrolled page to position 216
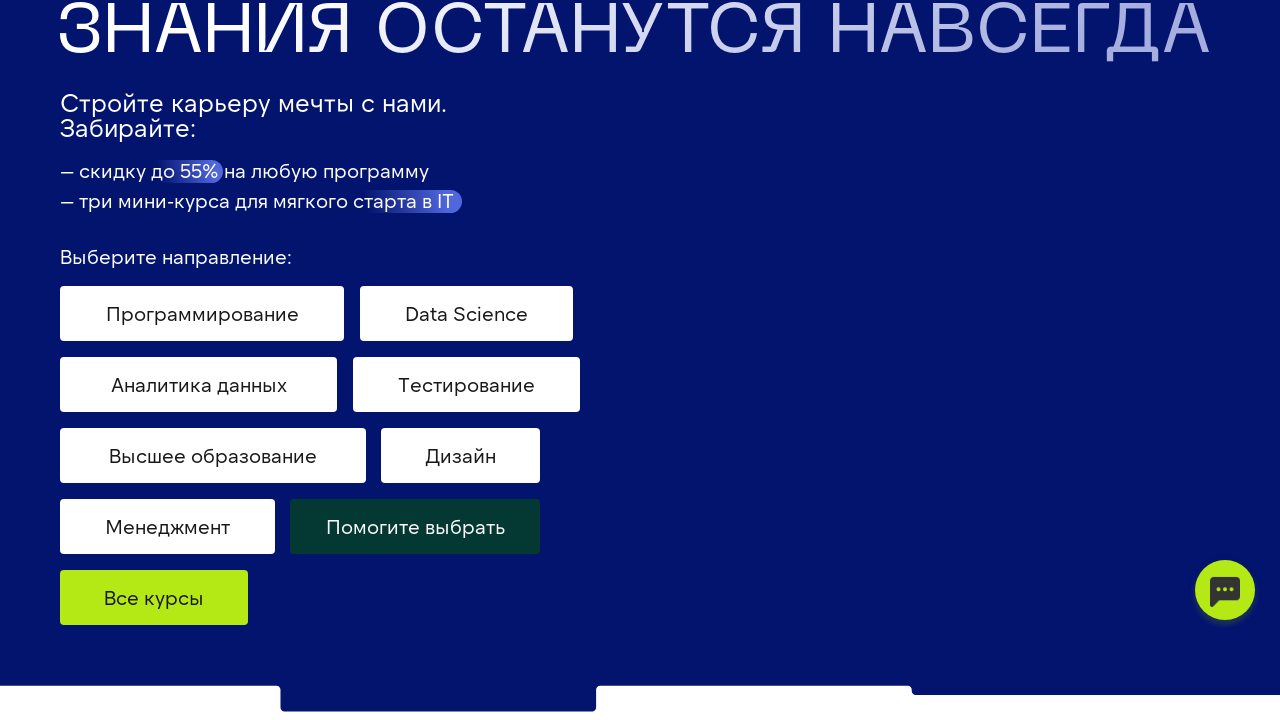

Scrolled page to position 1400 to reach professions section
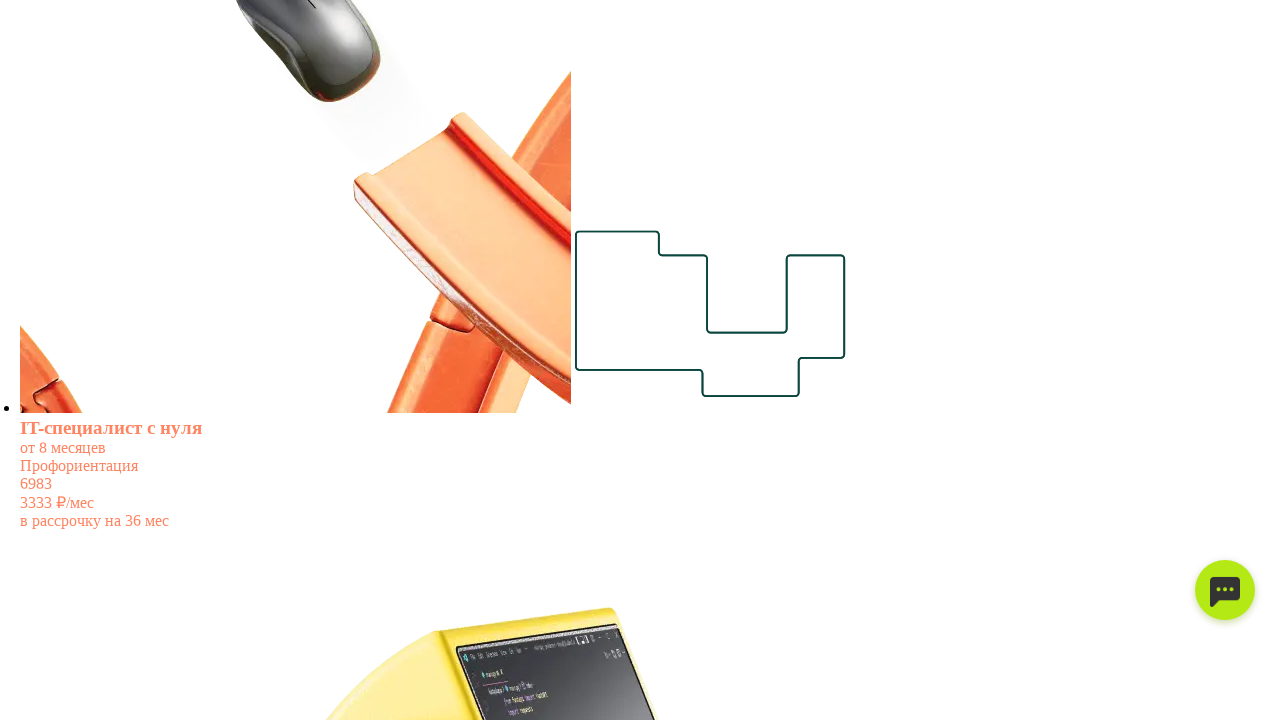

Clicked 'All Professions' button at (84, 360) on .all-link:nth-child(4) > span
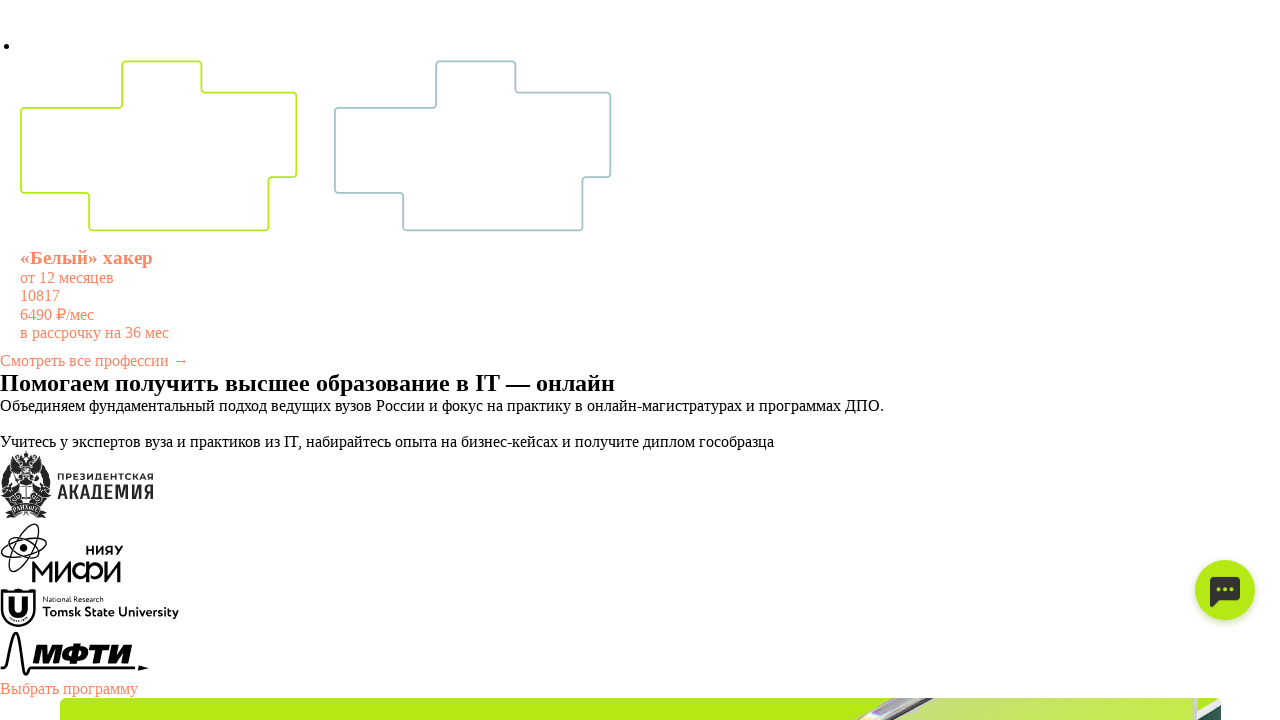

New window with all professions opened
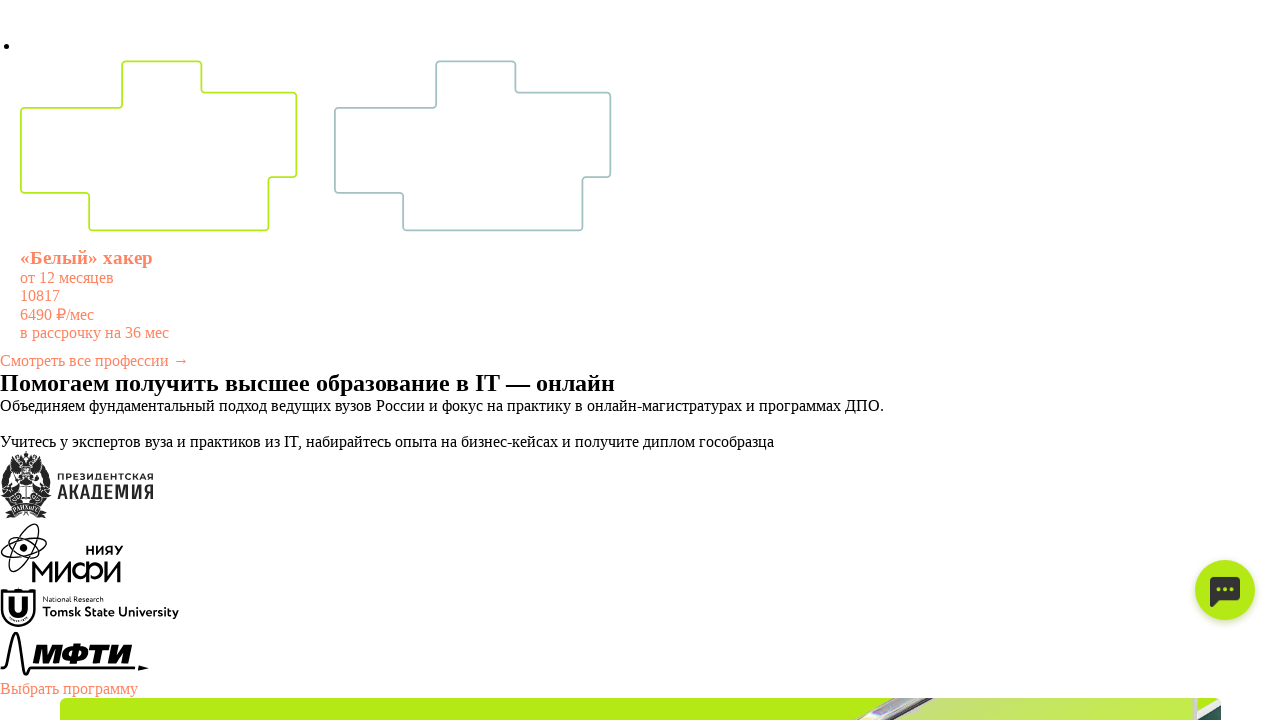

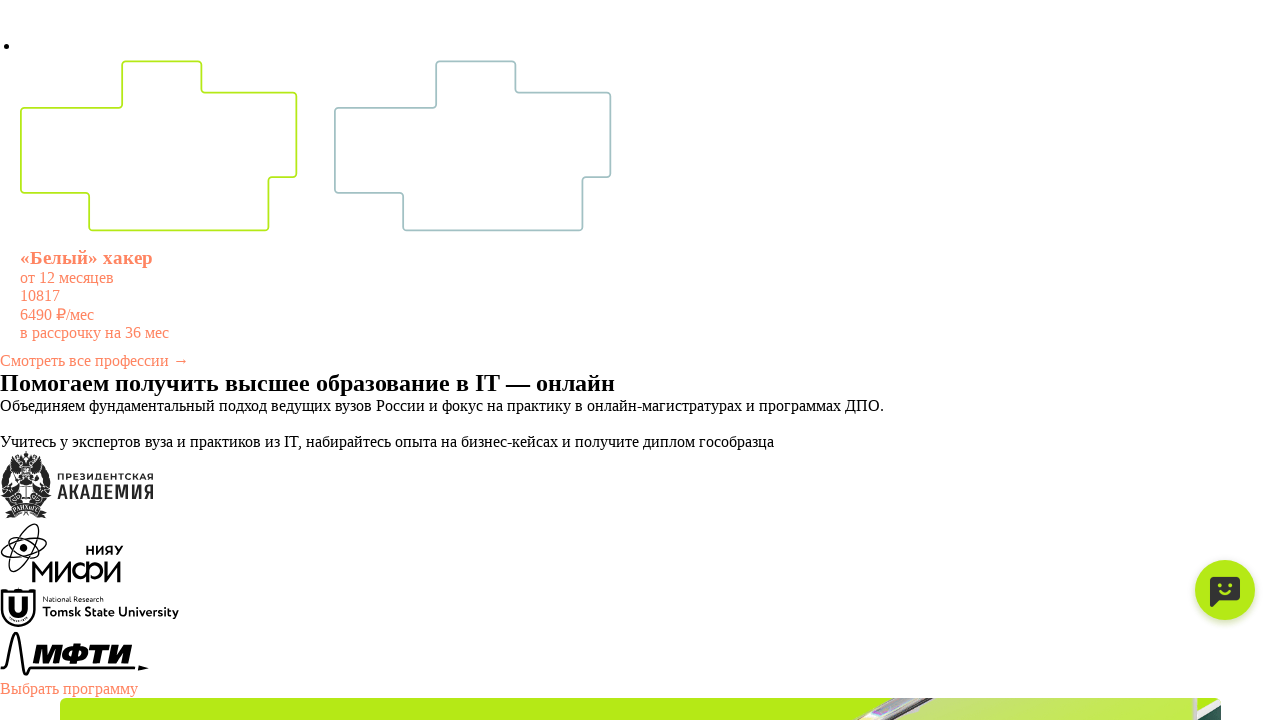